Tests that edits are saved when the edit field loses focus (blur event)

Starting URL: https://demo.playwright.dev/todomvc

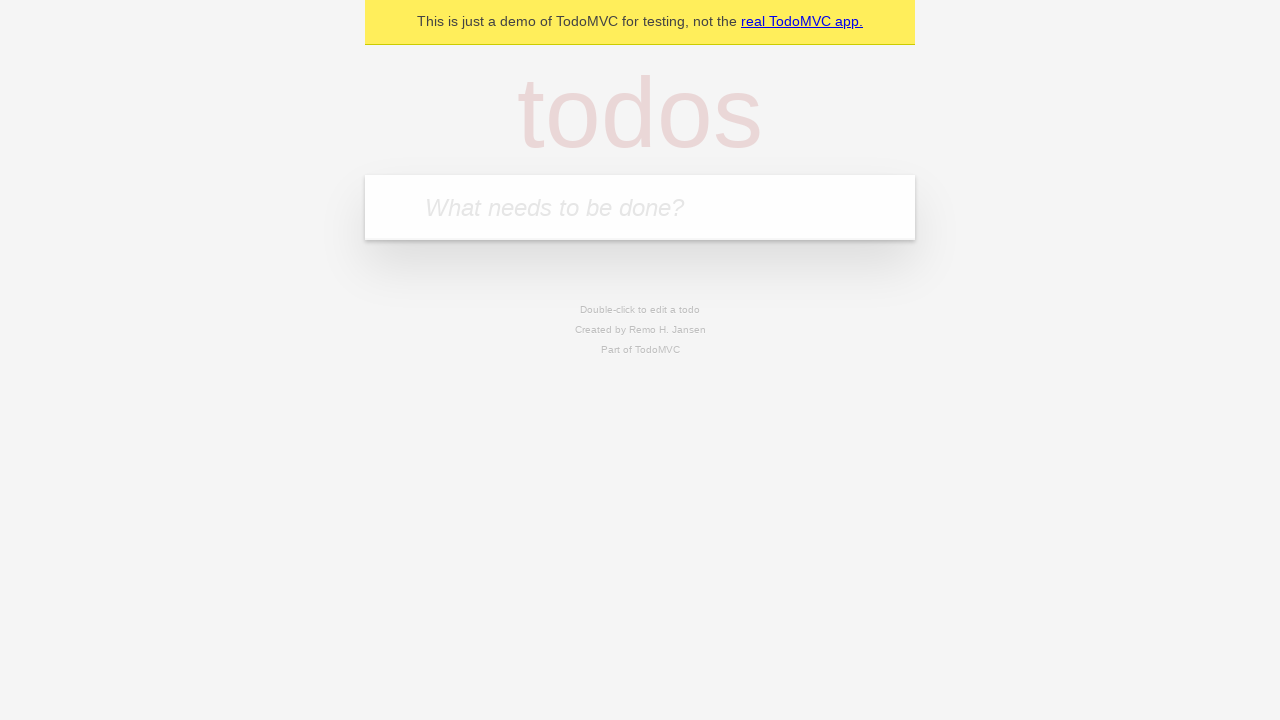

Filled new todo input with 'buy some cheese' on .new-todo
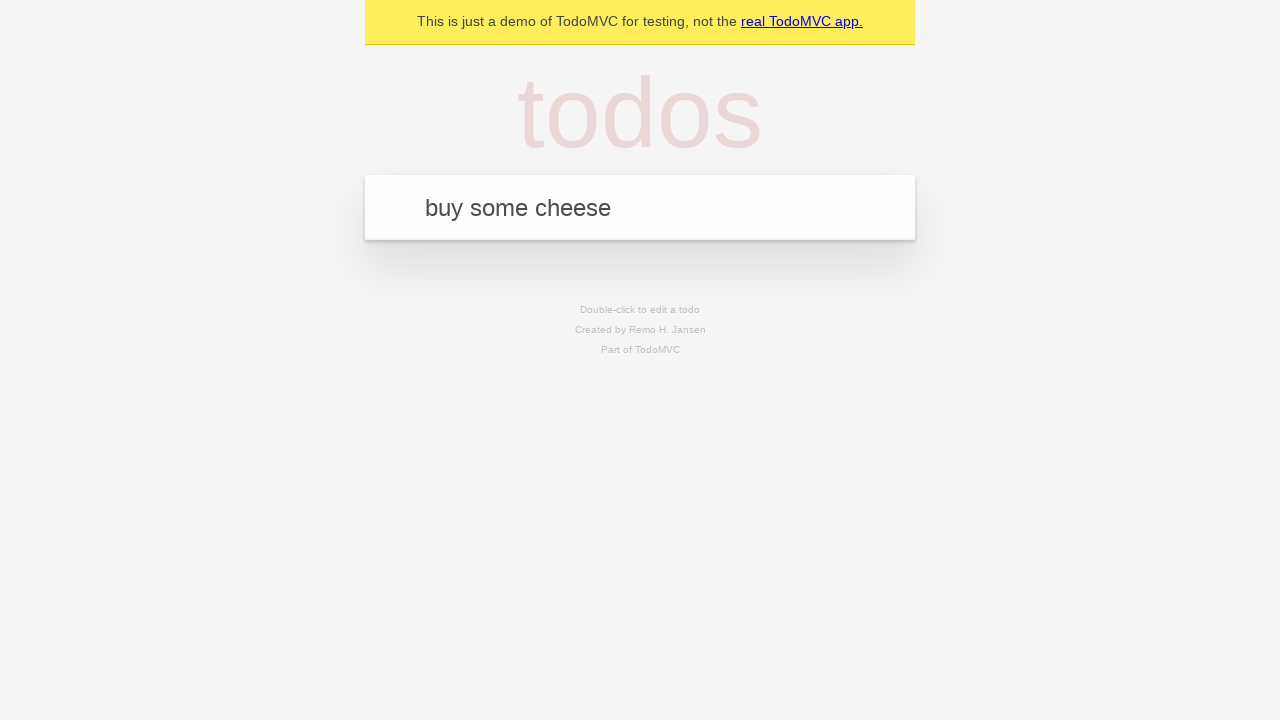

Pressed Enter to create first todo on .new-todo
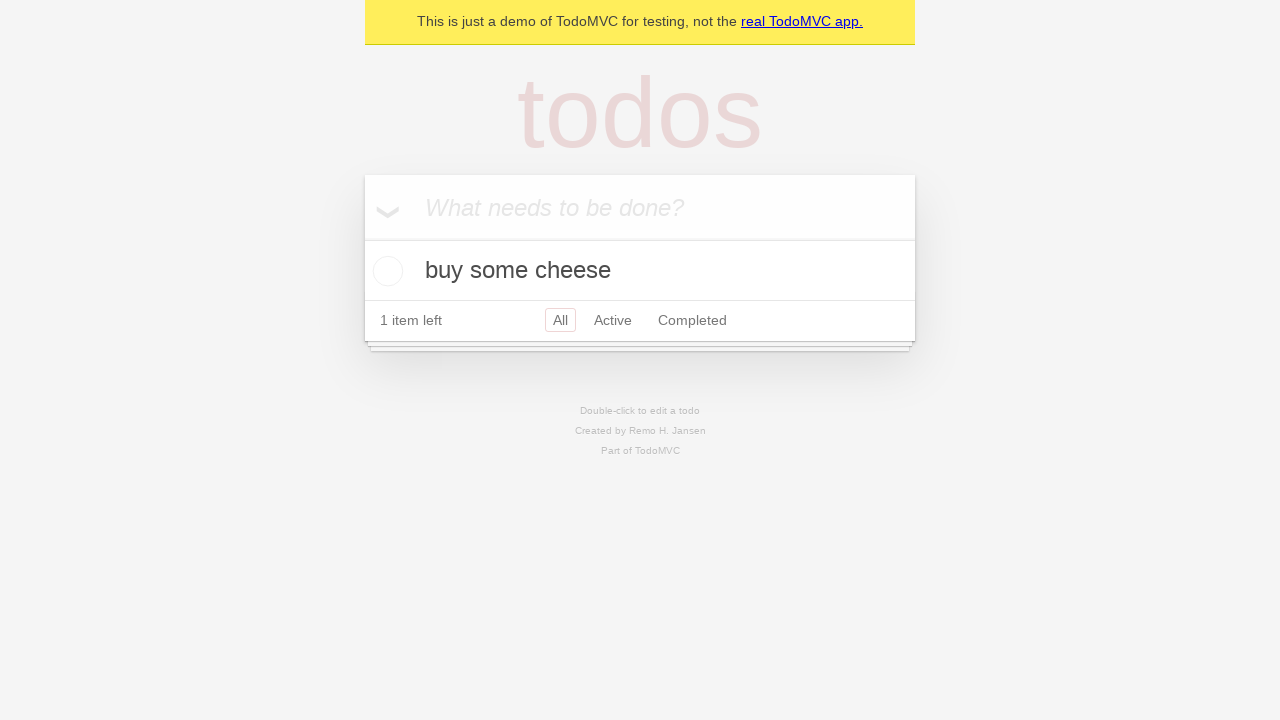

Filled new todo input with 'feed the cat' on .new-todo
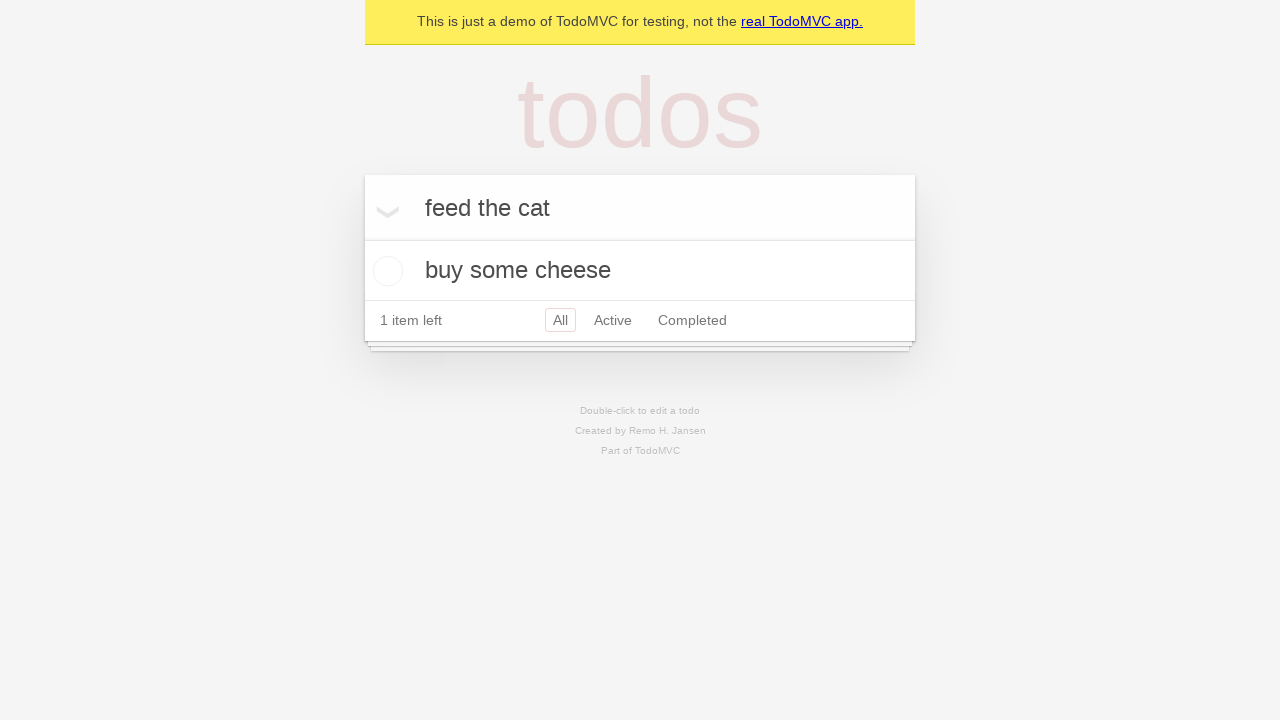

Pressed Enter to create second todo on .new-todo
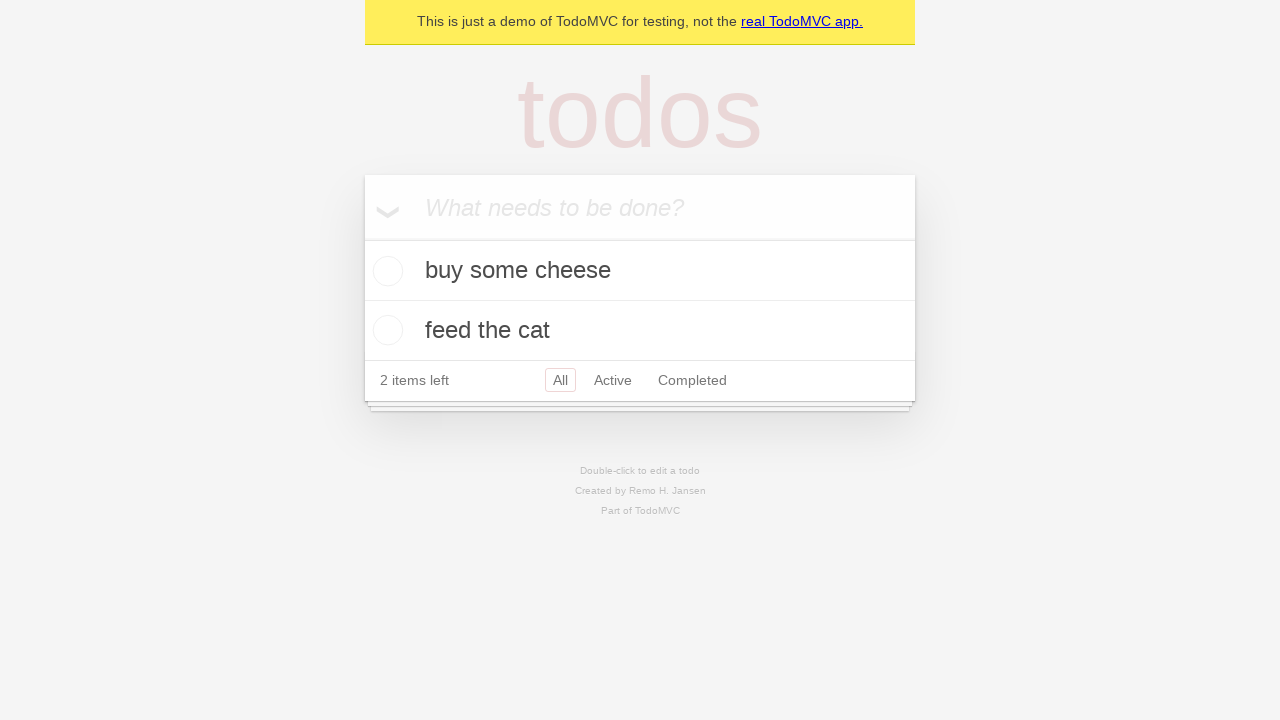

Filled new todo input with 'book a doctors appointment' on .new-todo
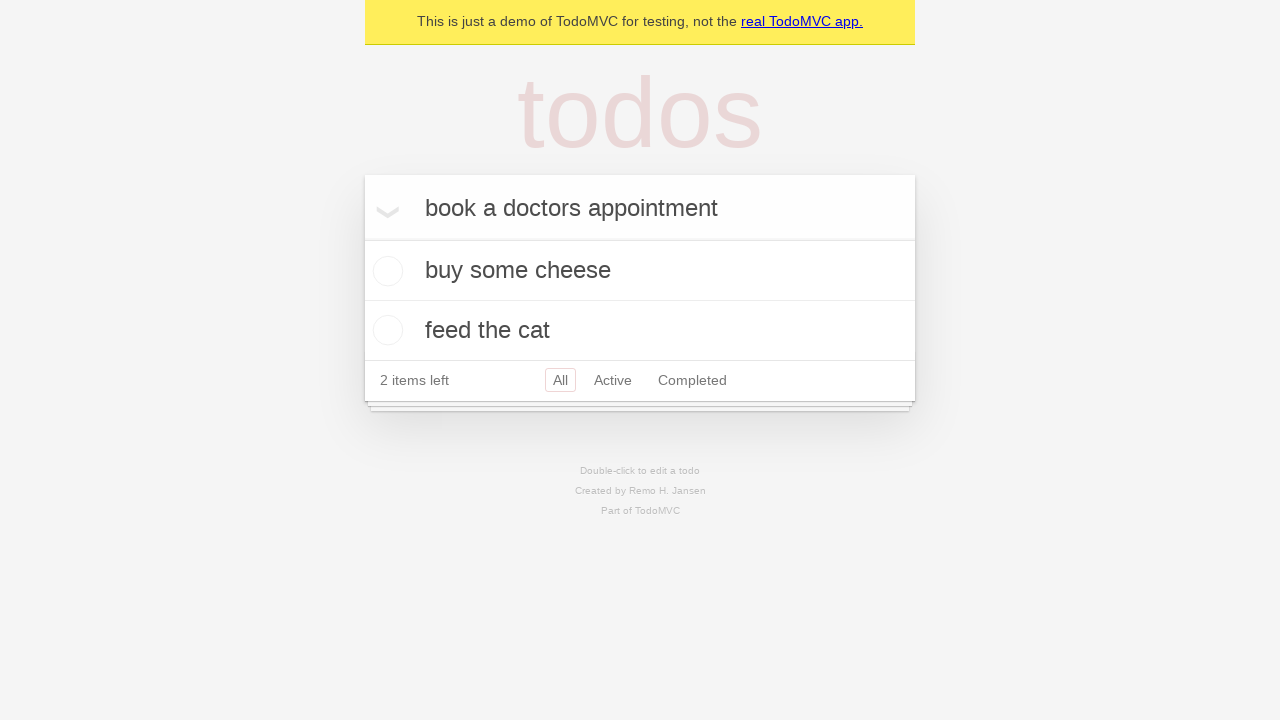

Pressed Enter to create third todo on .new-todo
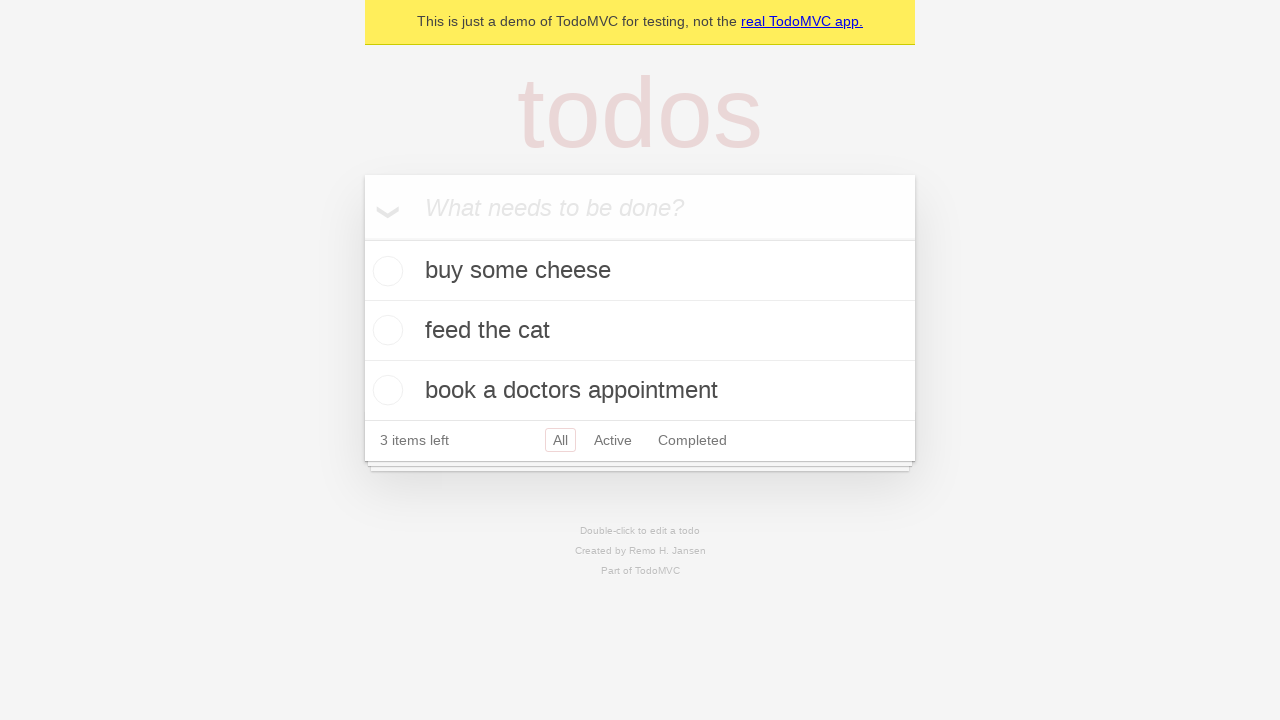

Waited for all three todo items to load
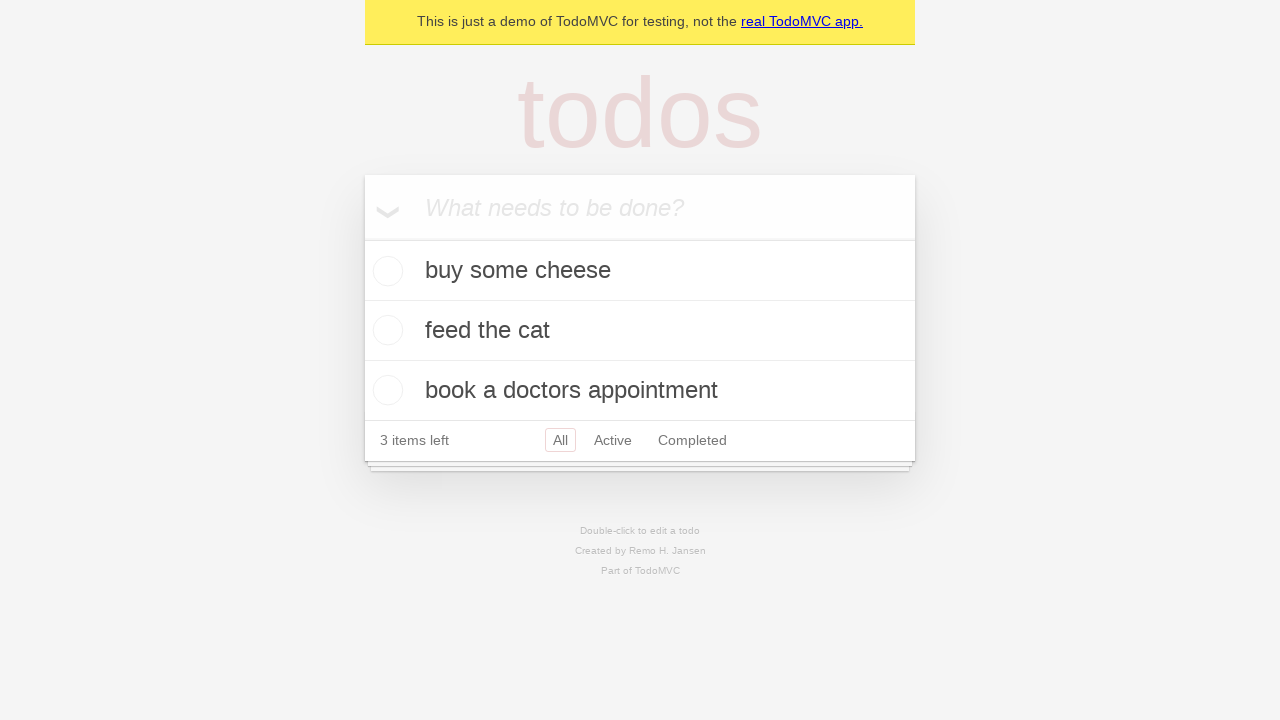

Double-clicked second todo to enter edit mode at (640, 331) on .todo-list li >> nth=1
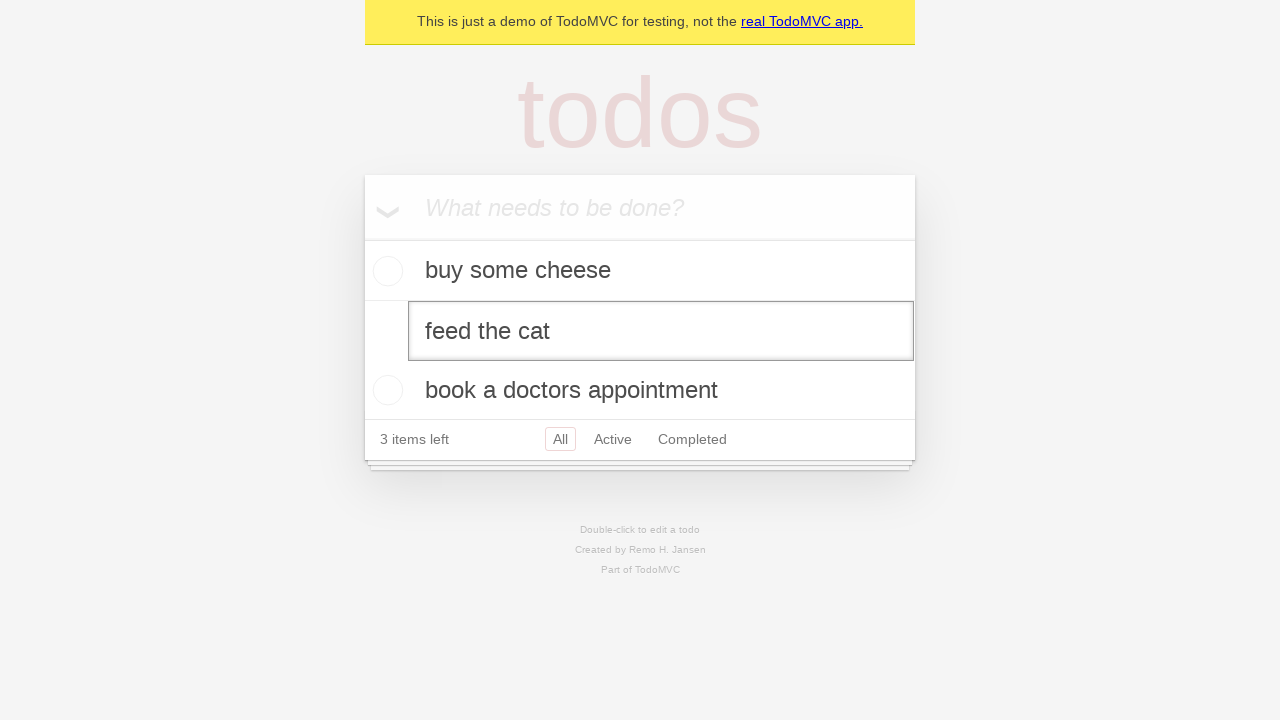

Filled edit field with 'buy some sausages' on .todo-list li >> nth=1 >> .edit
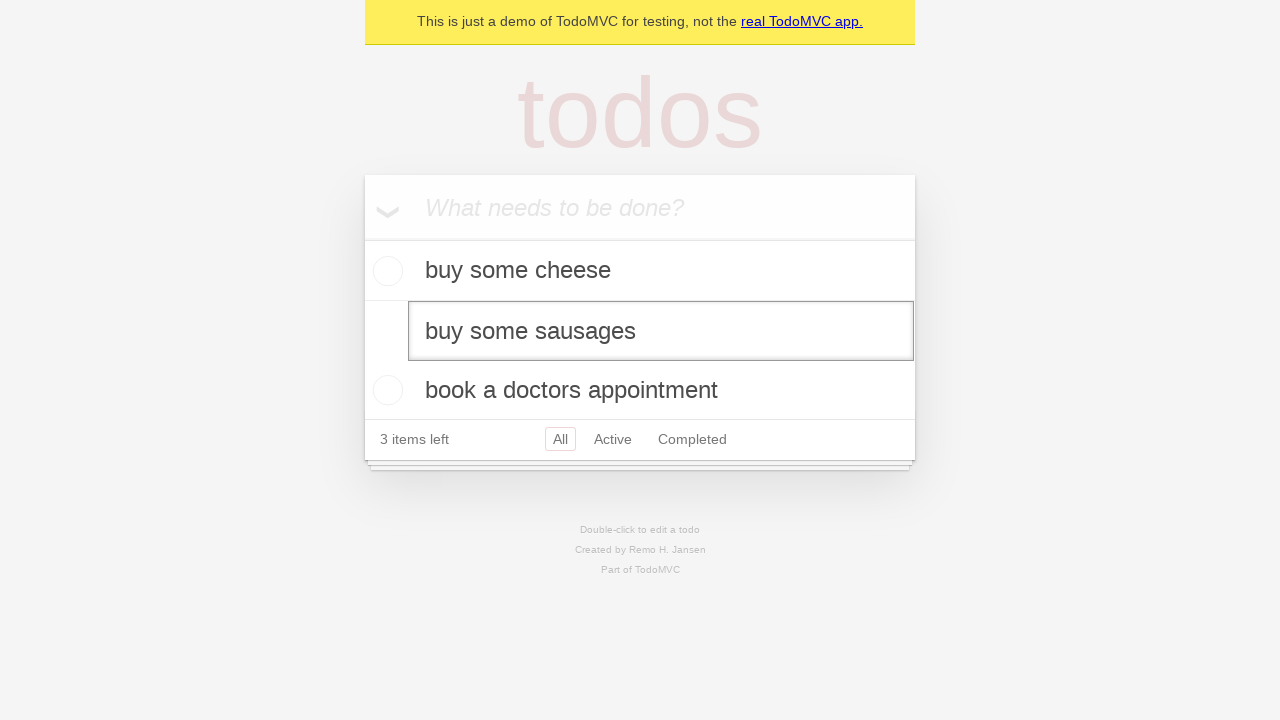

Dispatched blur event to save the edited todo
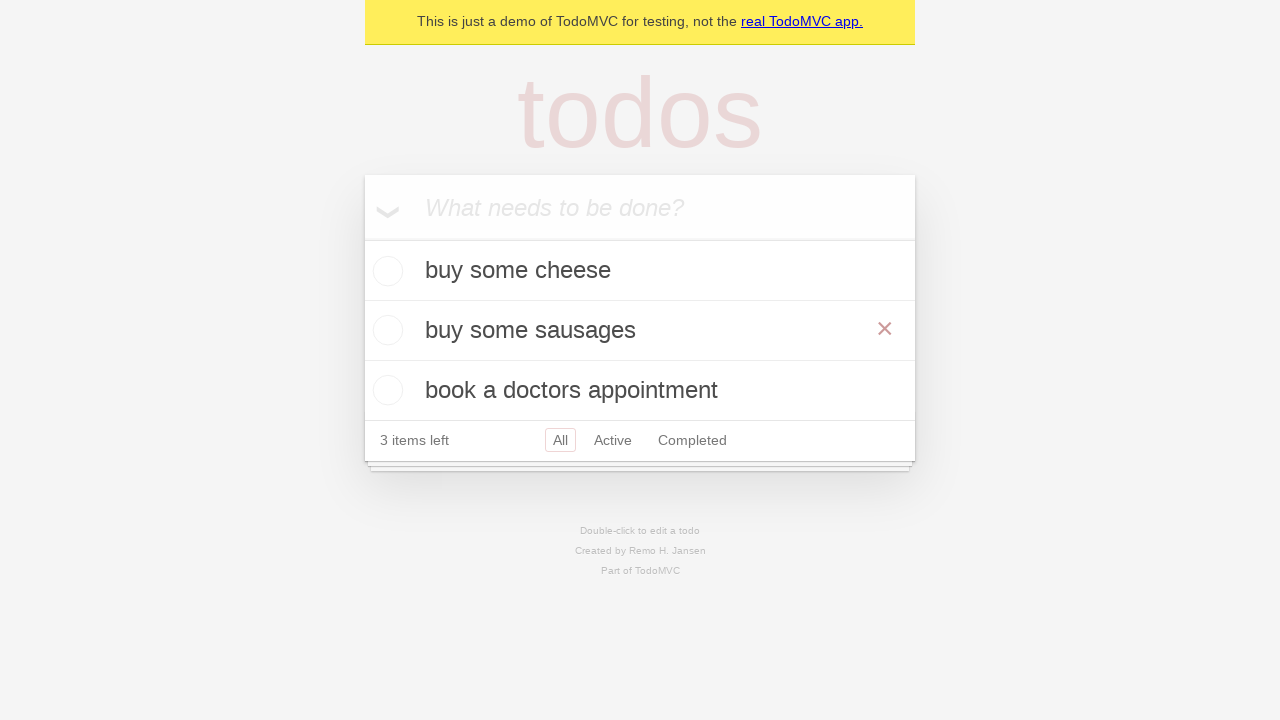

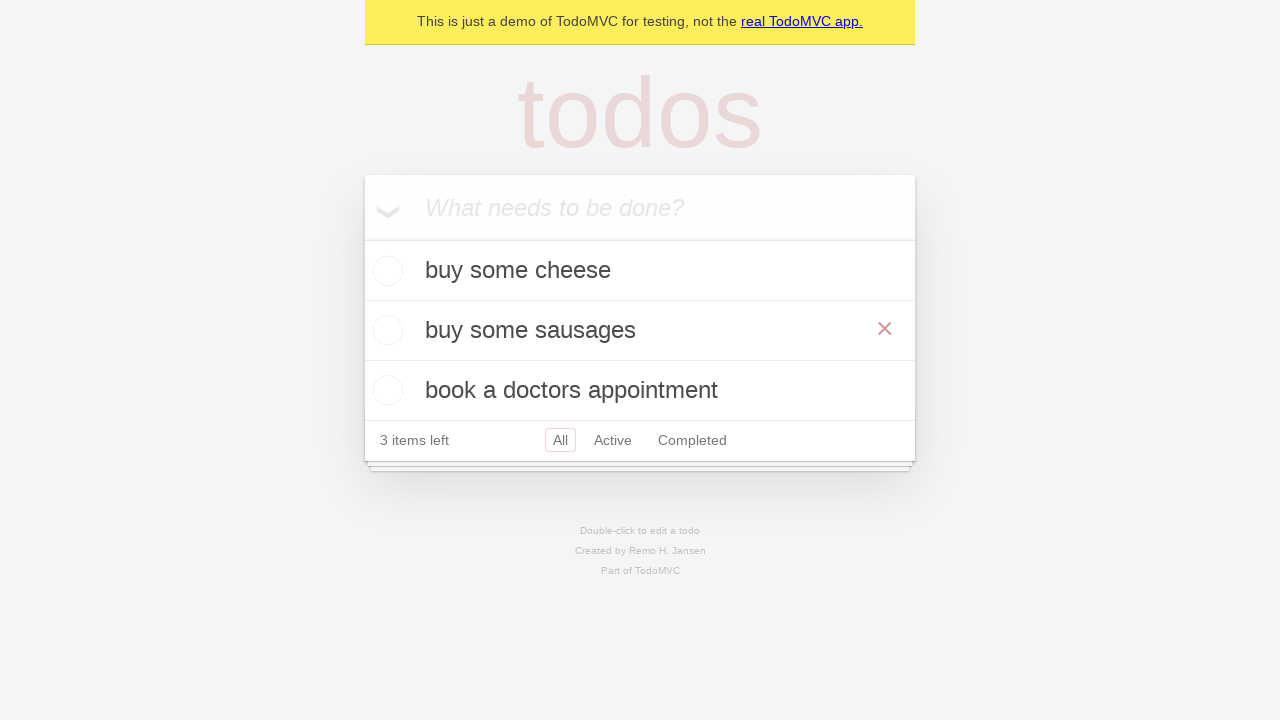